Navigates to a loader test page and clicks a button to trigger a loading action

Starting URL: https://www.automationtesting.co.uk/loader.html

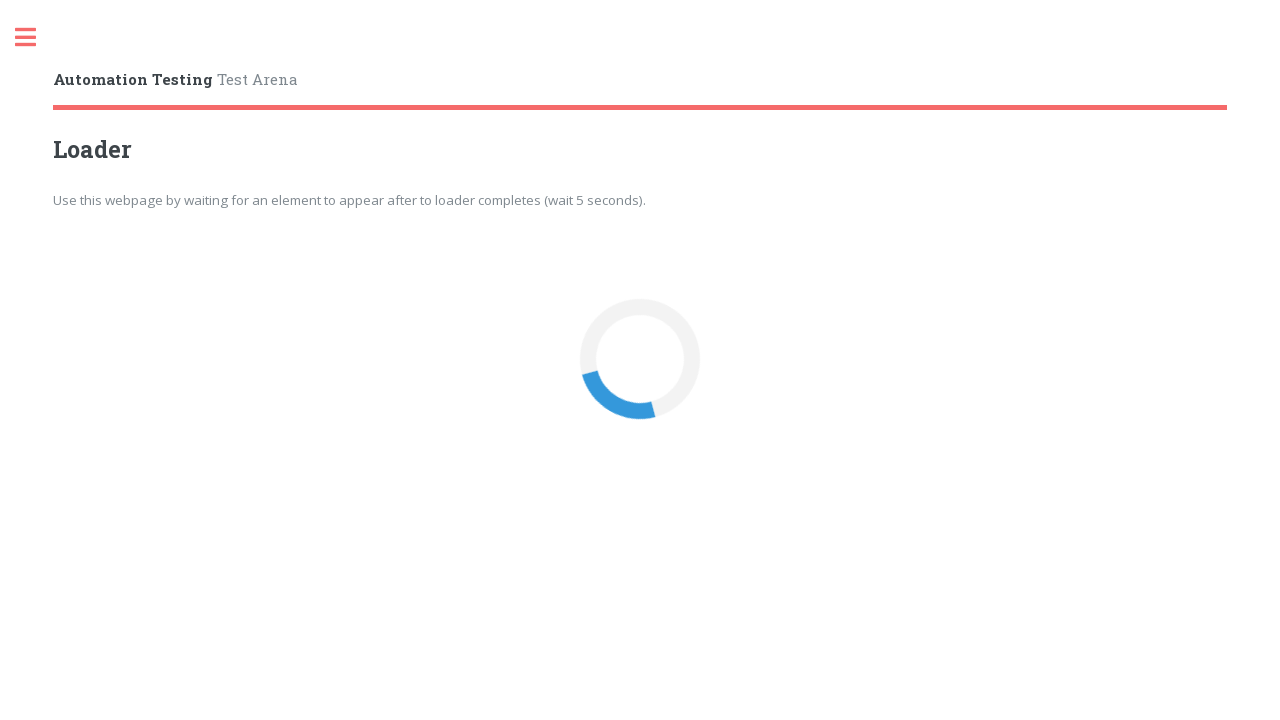

Navigated to loader test page
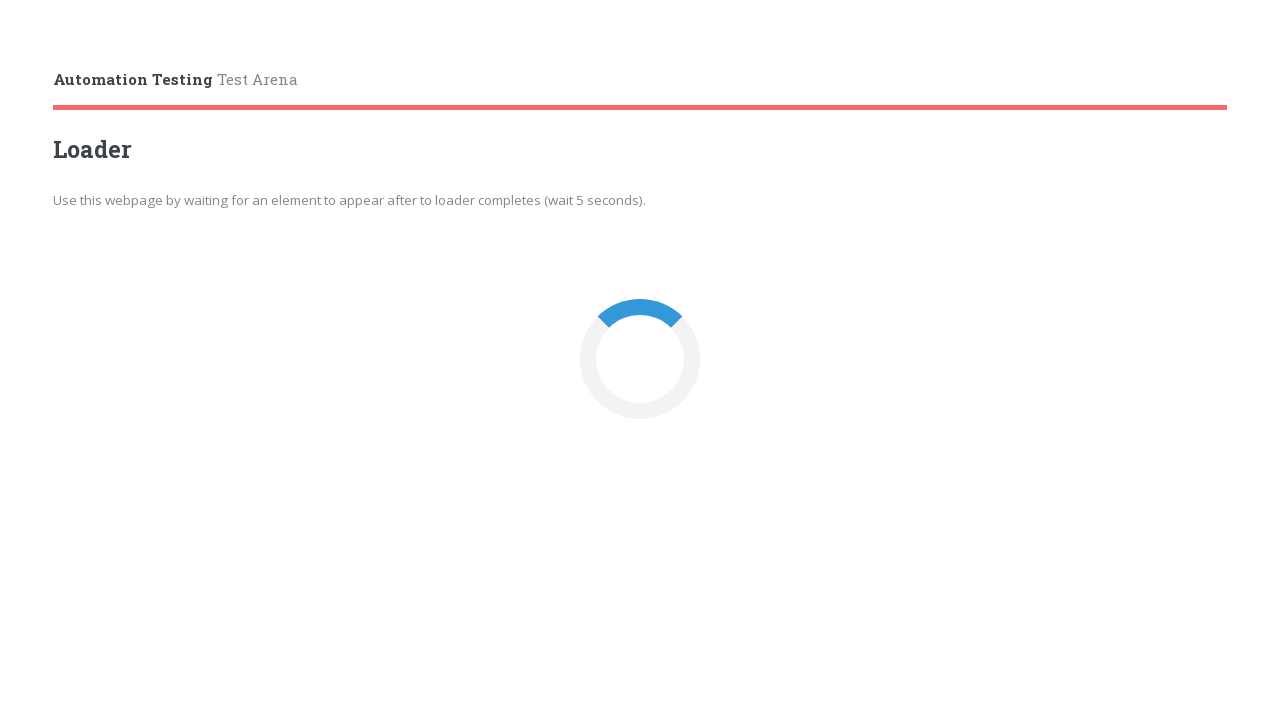

Clicked loader button to trigger loading action at (640, 360) on button#loaderBtn
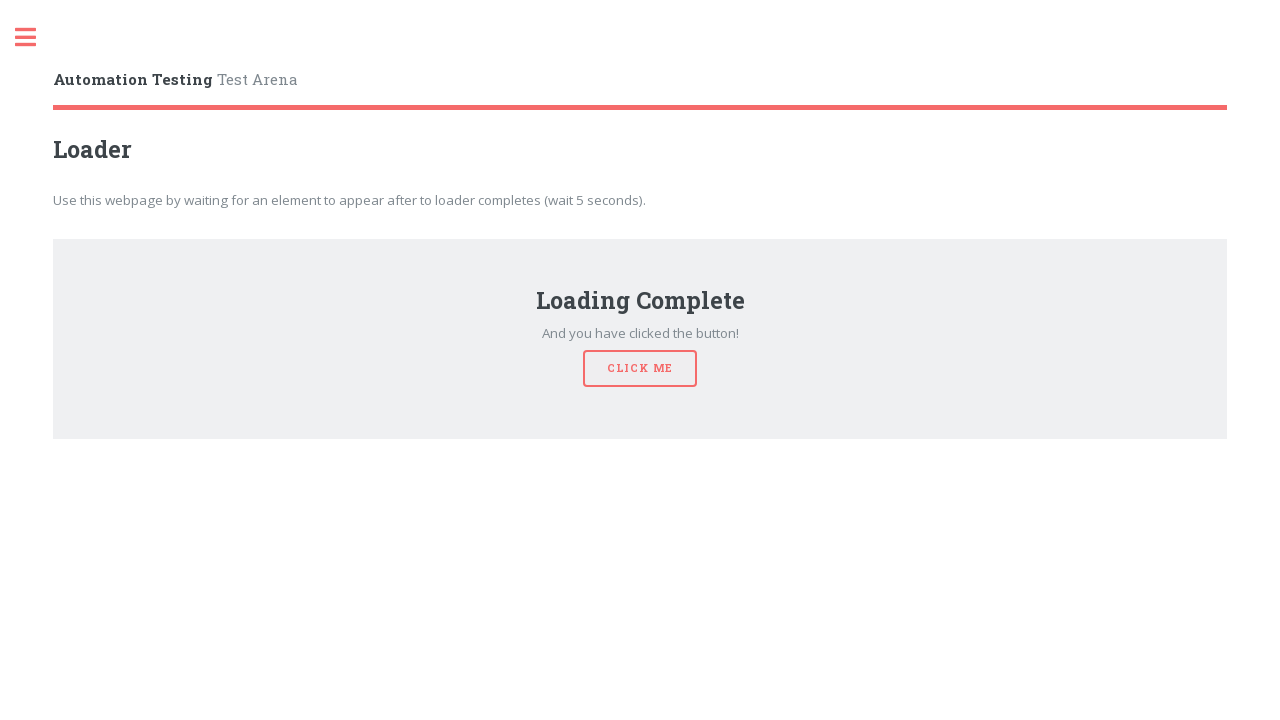

Waited for loading action to complete
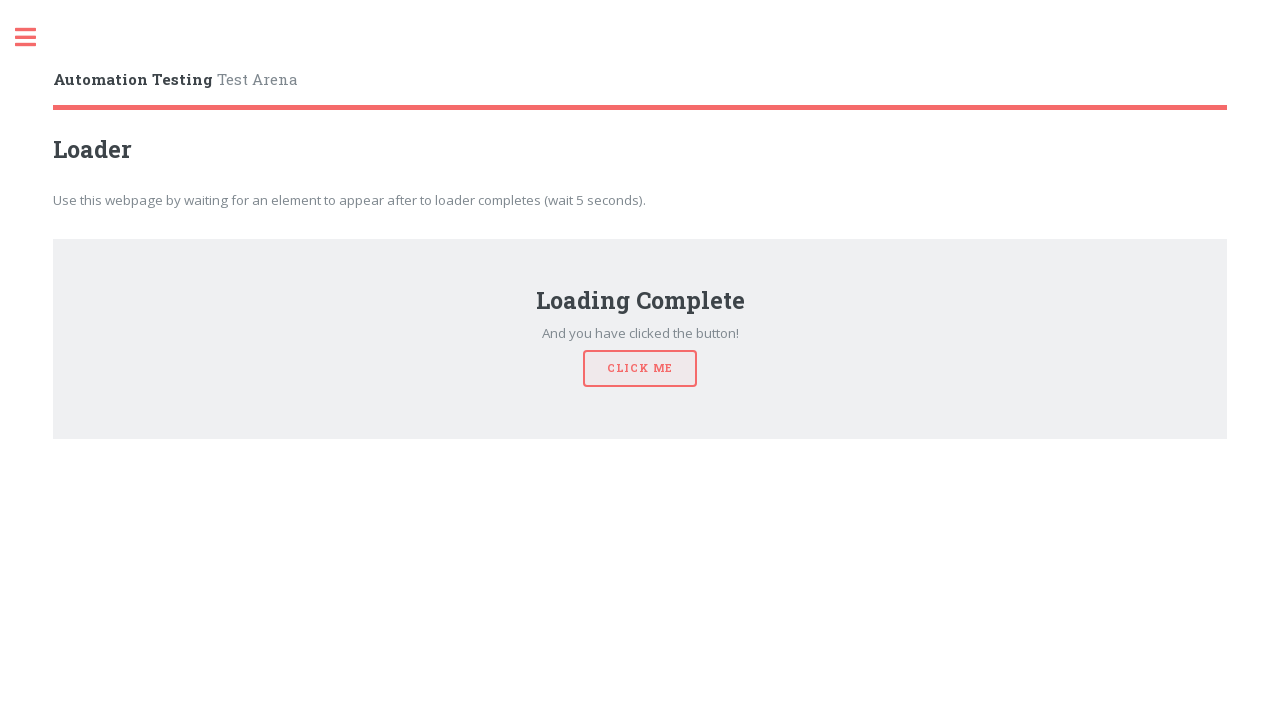

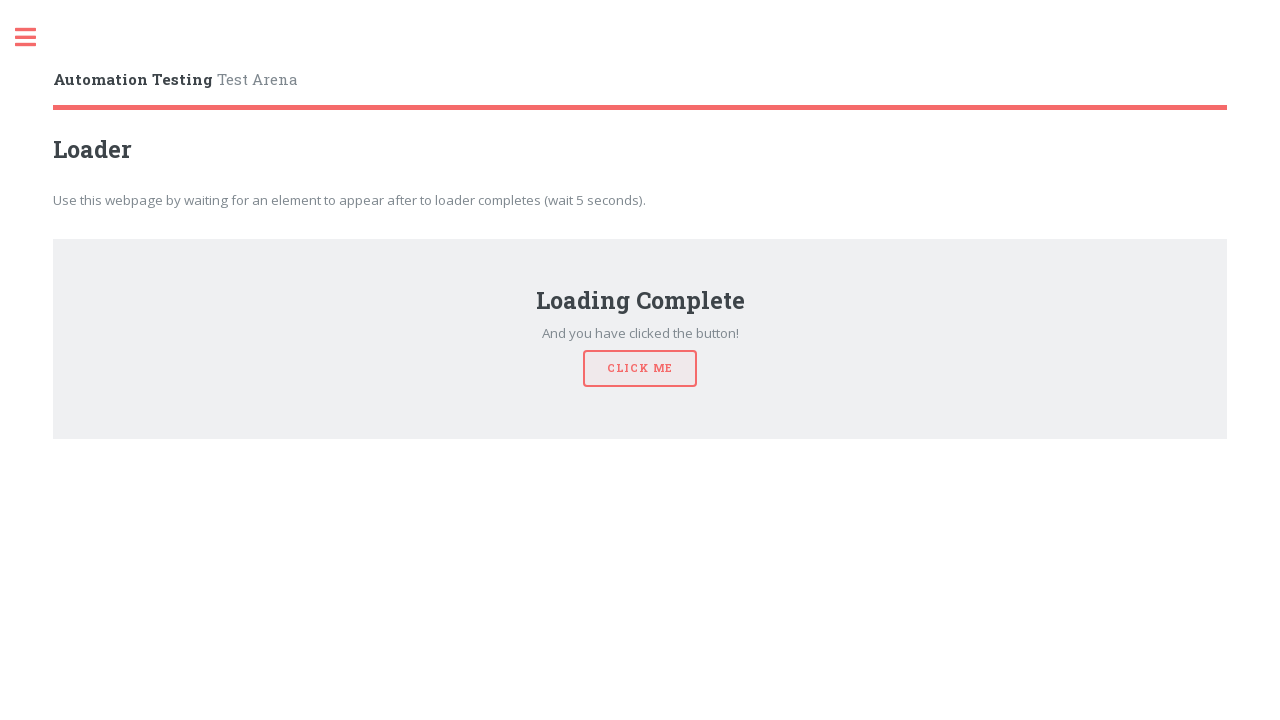